Tests drag and drop functionality by dragging a "Drag me" element onto a "Drop here" target area and verifying the text changes to "Dropped!"

Starting URL: https://demoqa.com/droppable

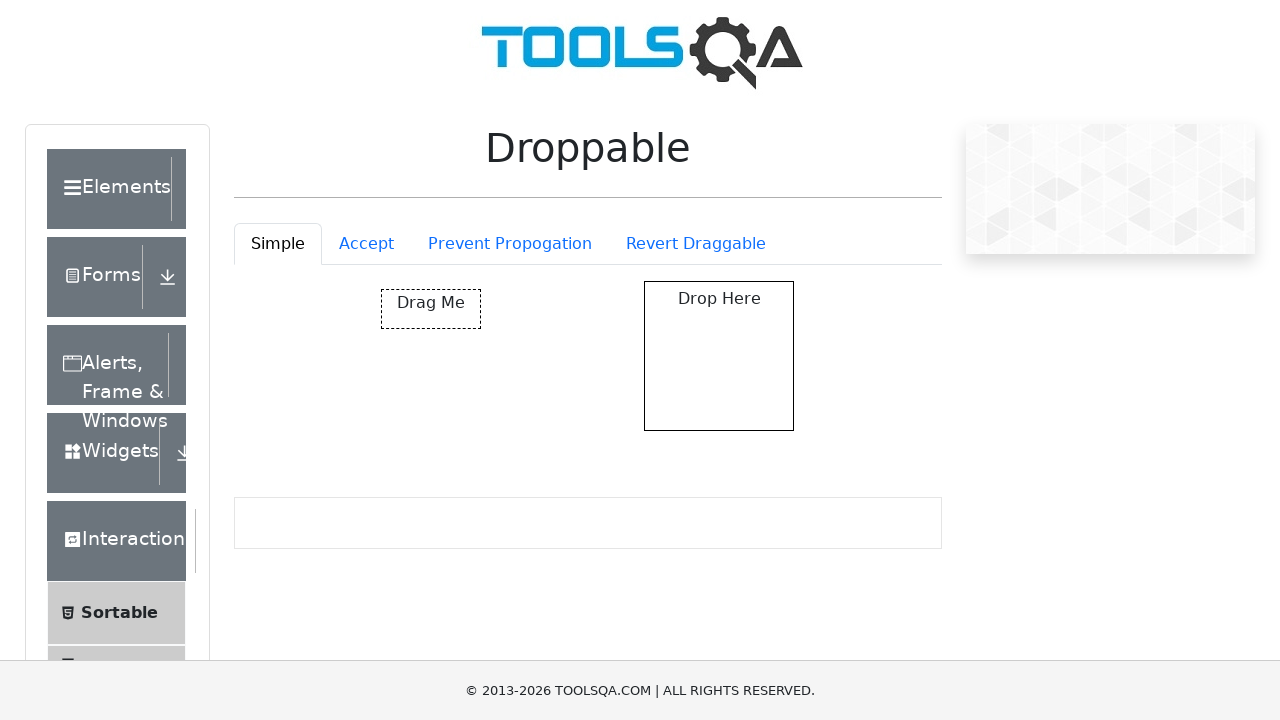

Located draggable element with id 'draggable'
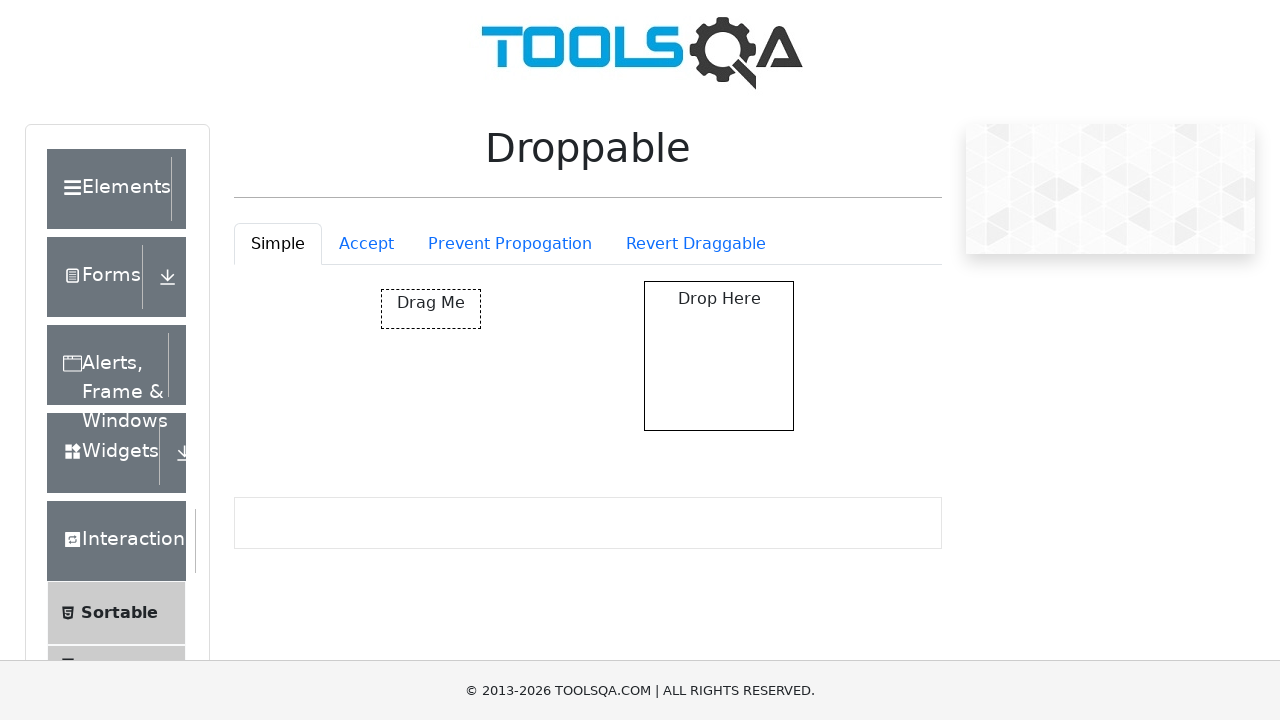

Located drop target area with id 'droppable'
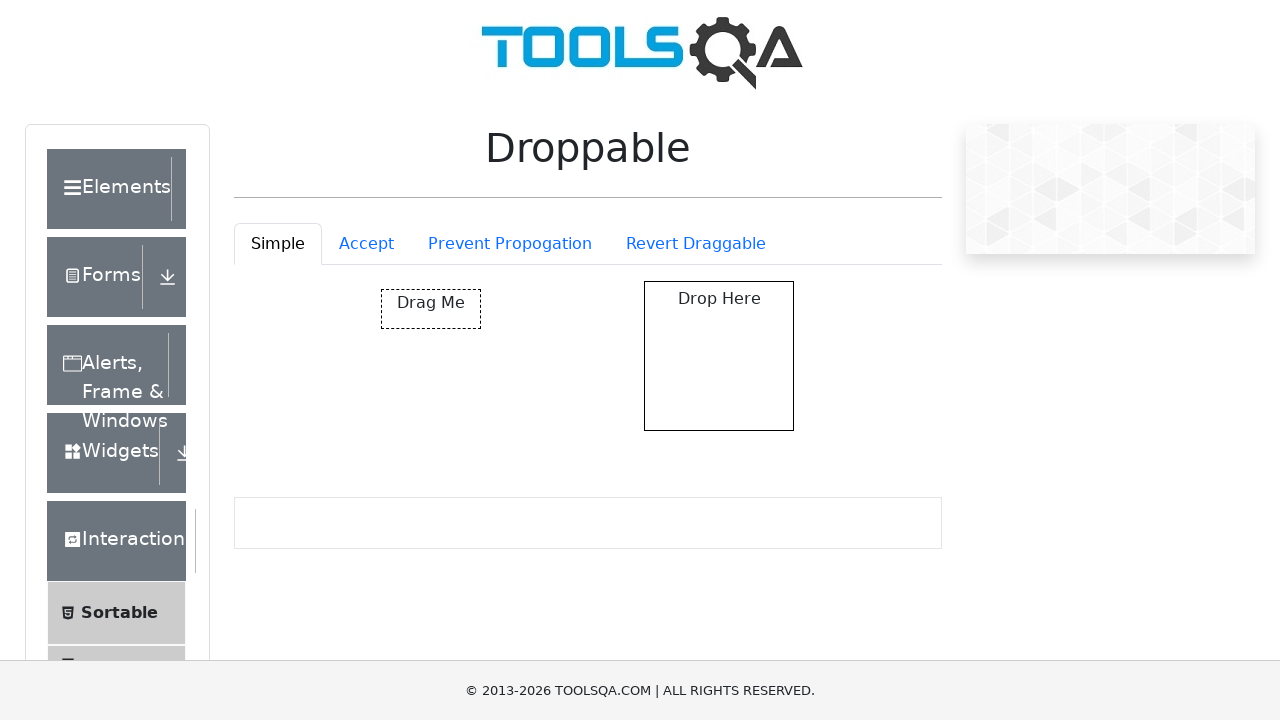

Dragged 'Drag me' element onto the drop target area at (719, 356)
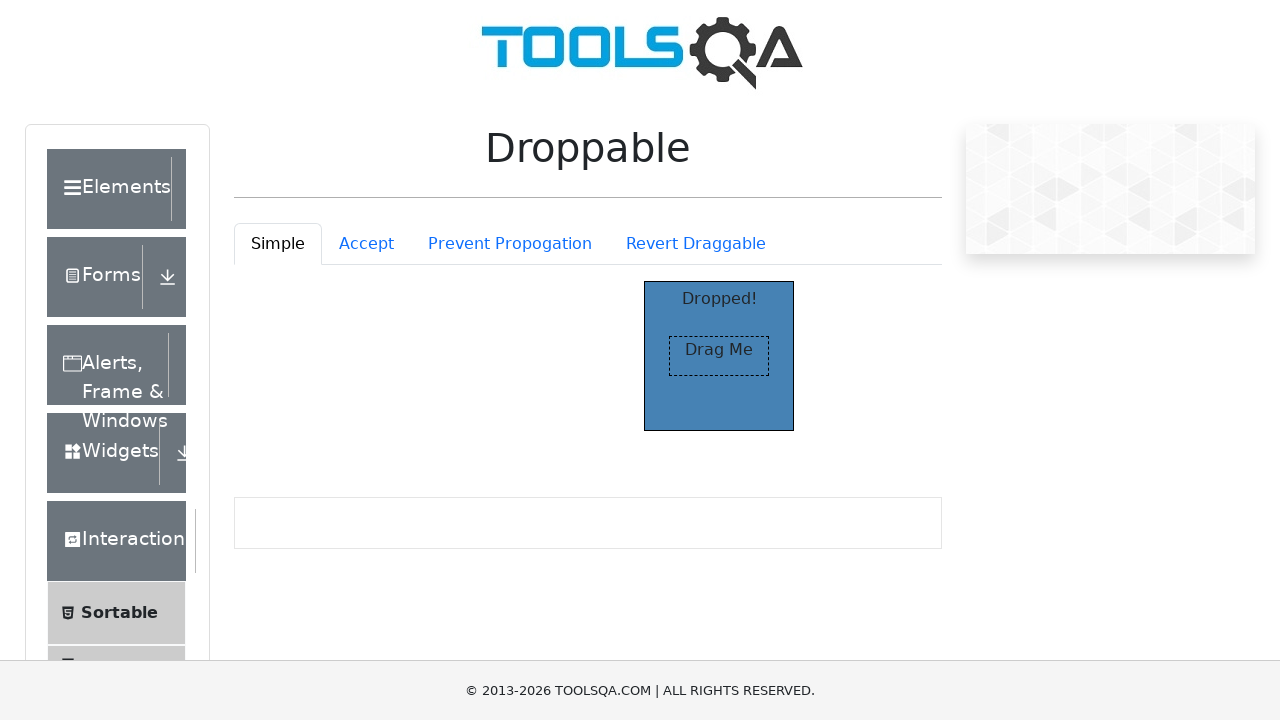

Located 'Dropped!' text element
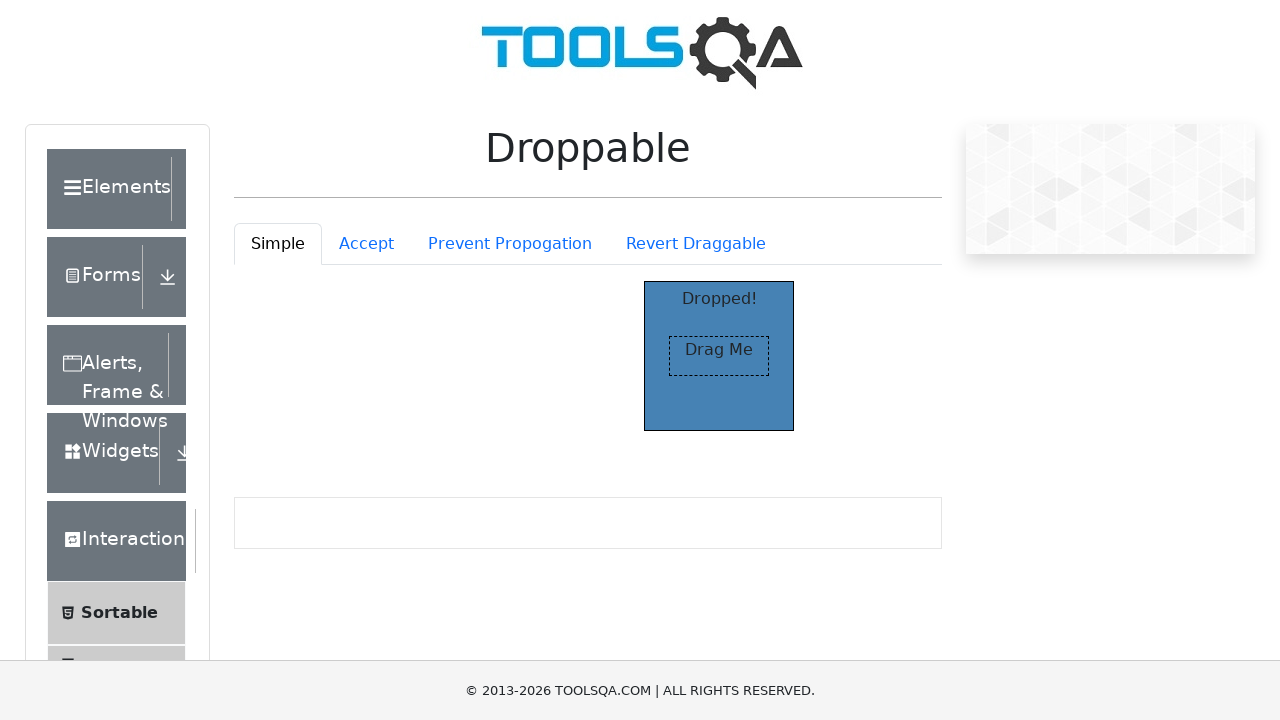

Verified 'Dropped!' text is visible - drag and drop successful
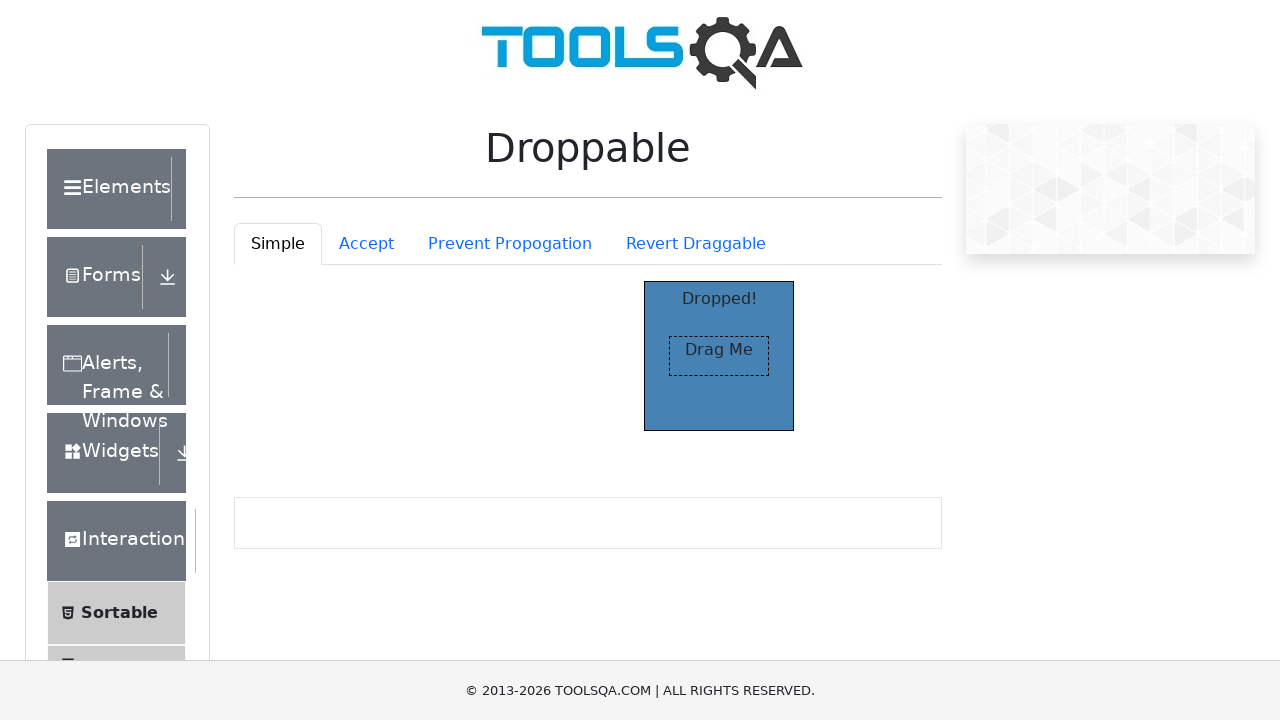

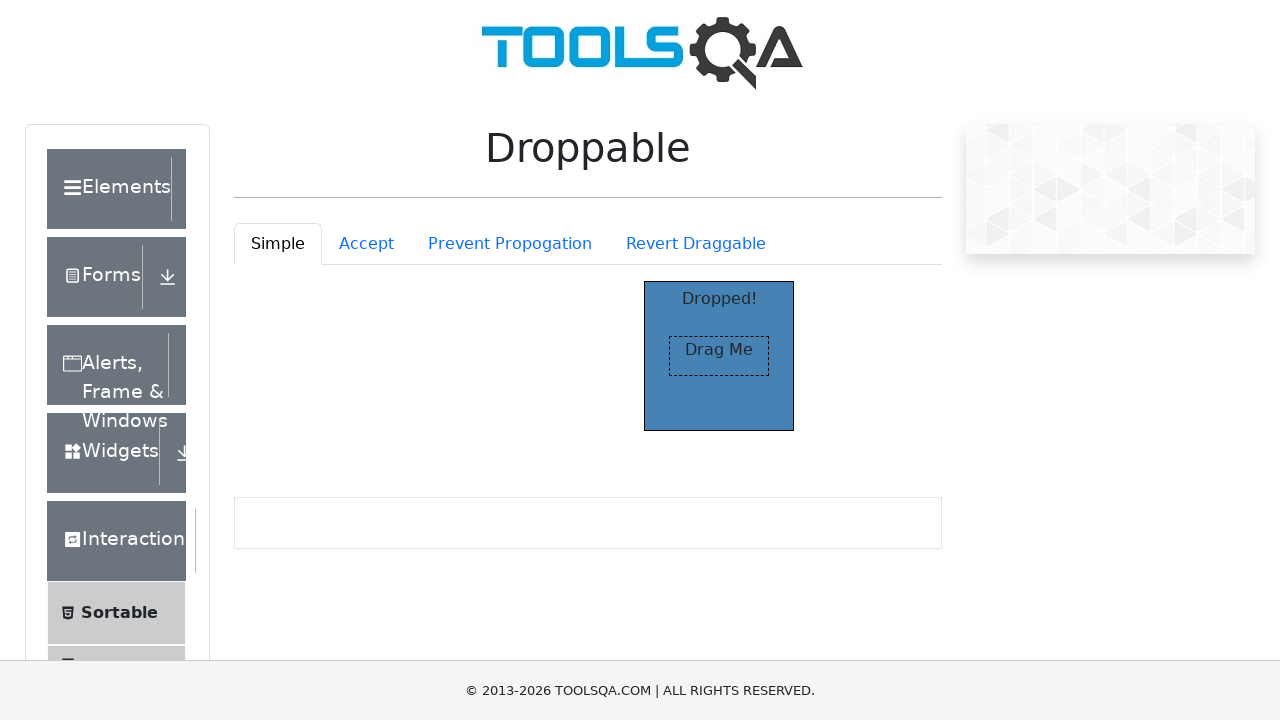